Selects the 5 years of experience radio button in the practice form

Starting URL: https://www.techlistic.com/p/selenium-practice-form.html

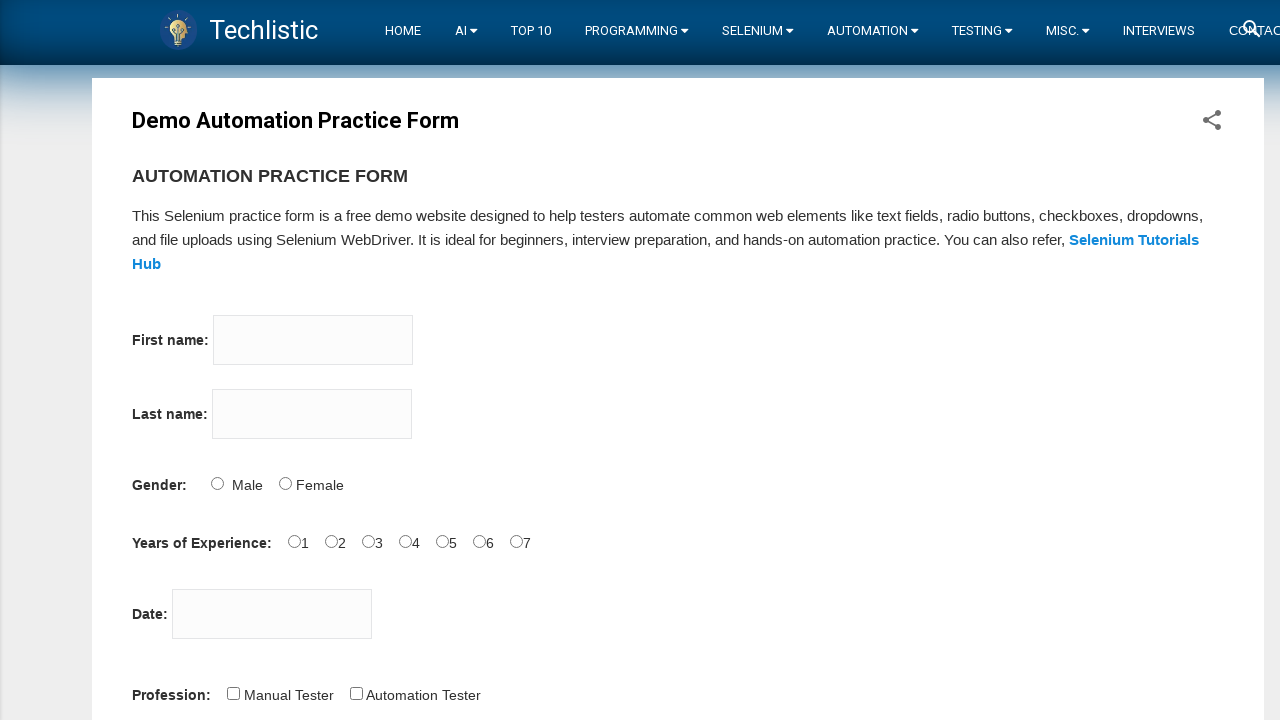

Navigated to Selenium practice form page
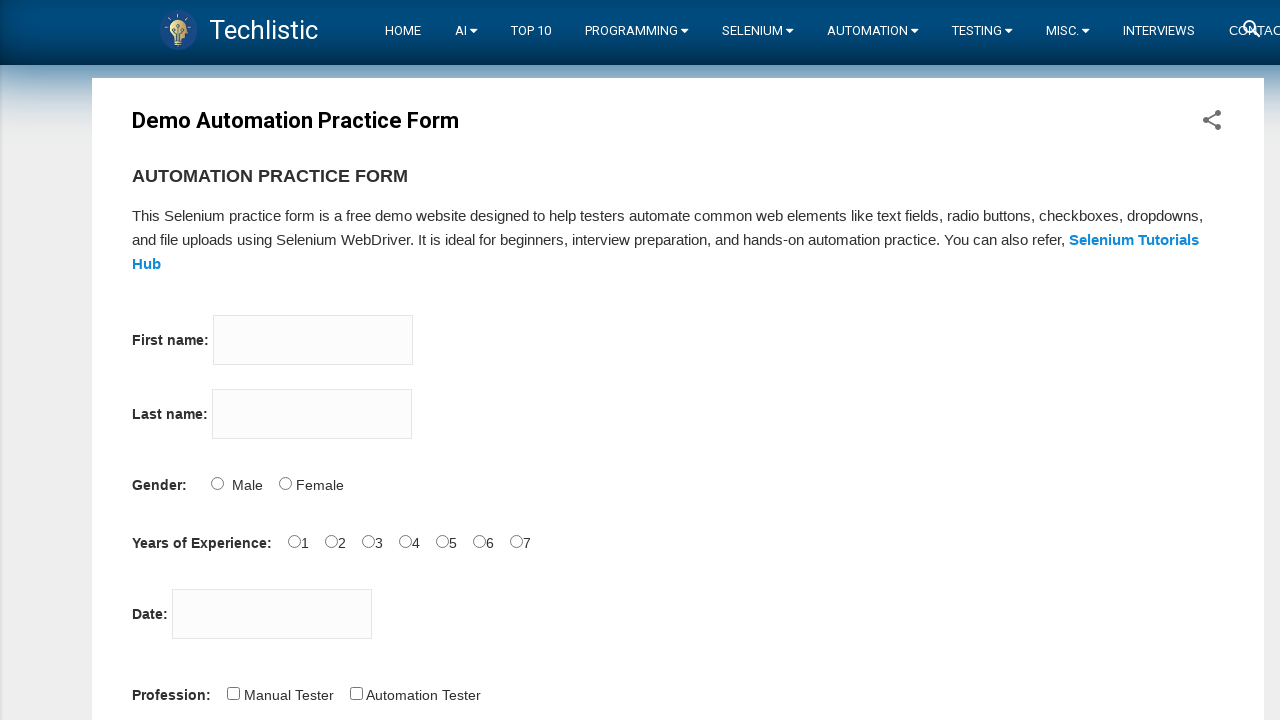

Selected the 5 years of experience radio button at (442, 541) on #exp-4
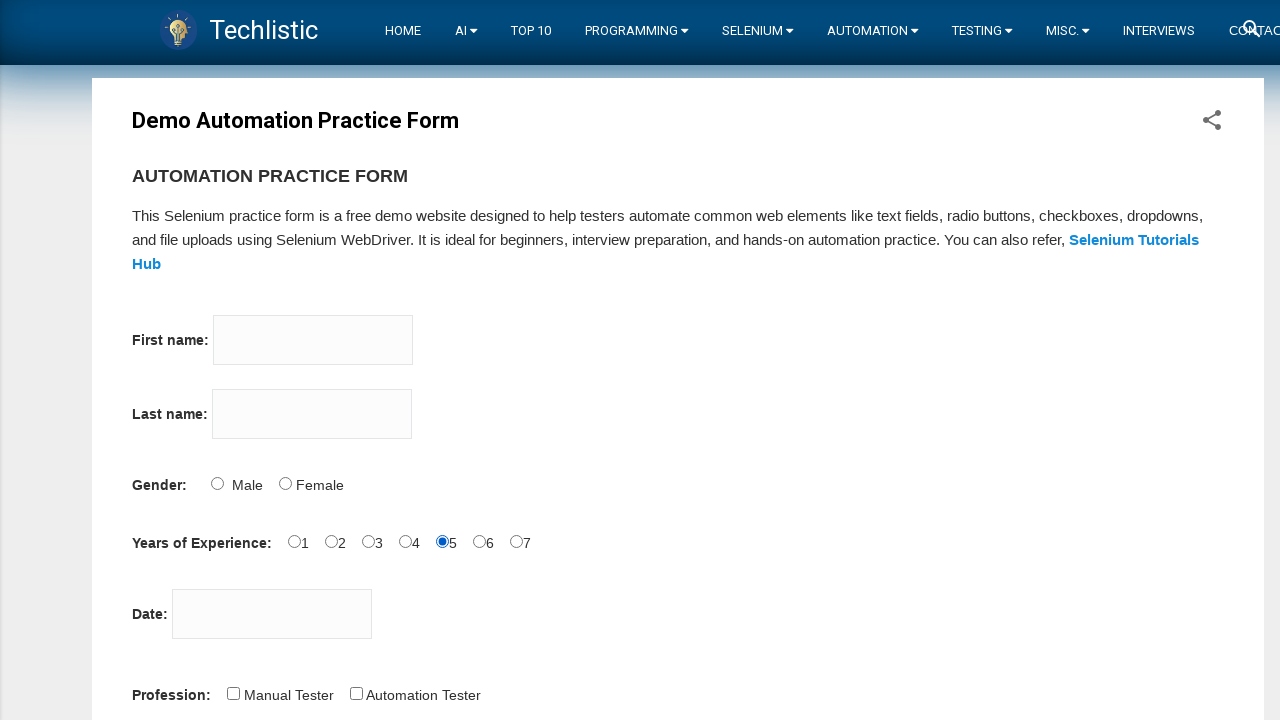

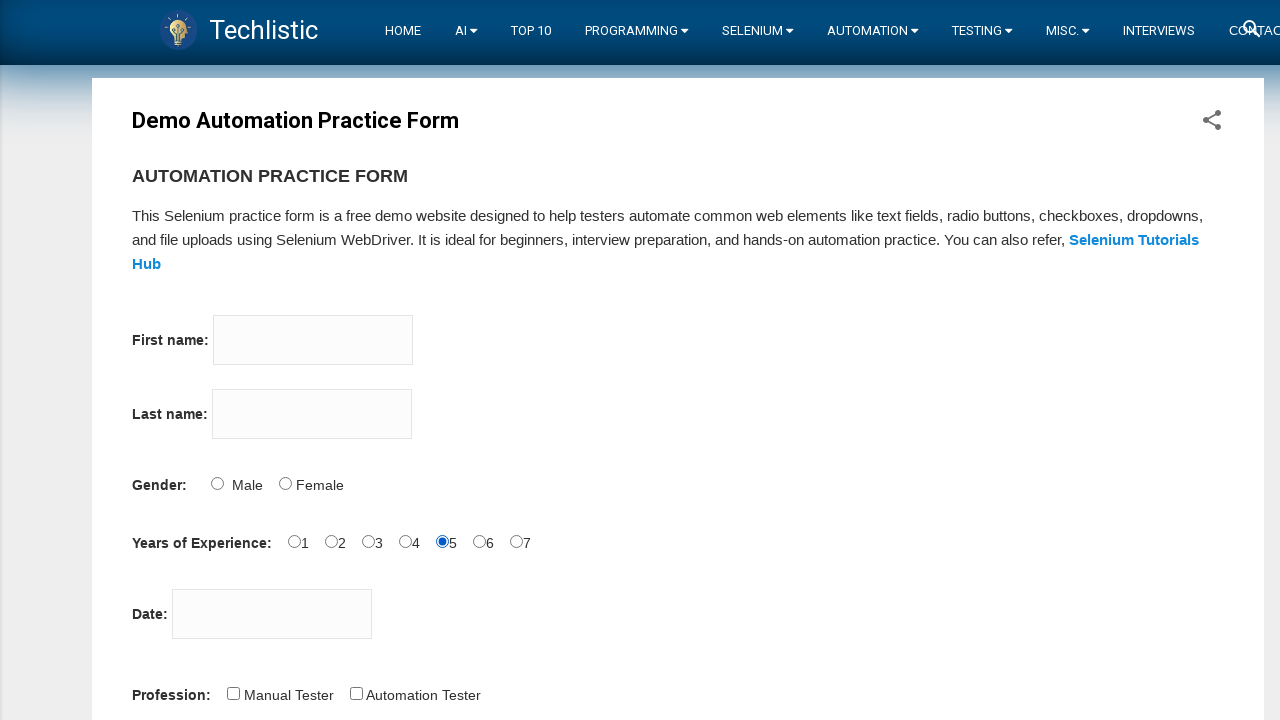